Tests JavaScript alert handling by clicking the first alert button and accepting the alert dialog

Starting URL: https://the-internet.herokuapp.com/javascript_alerts

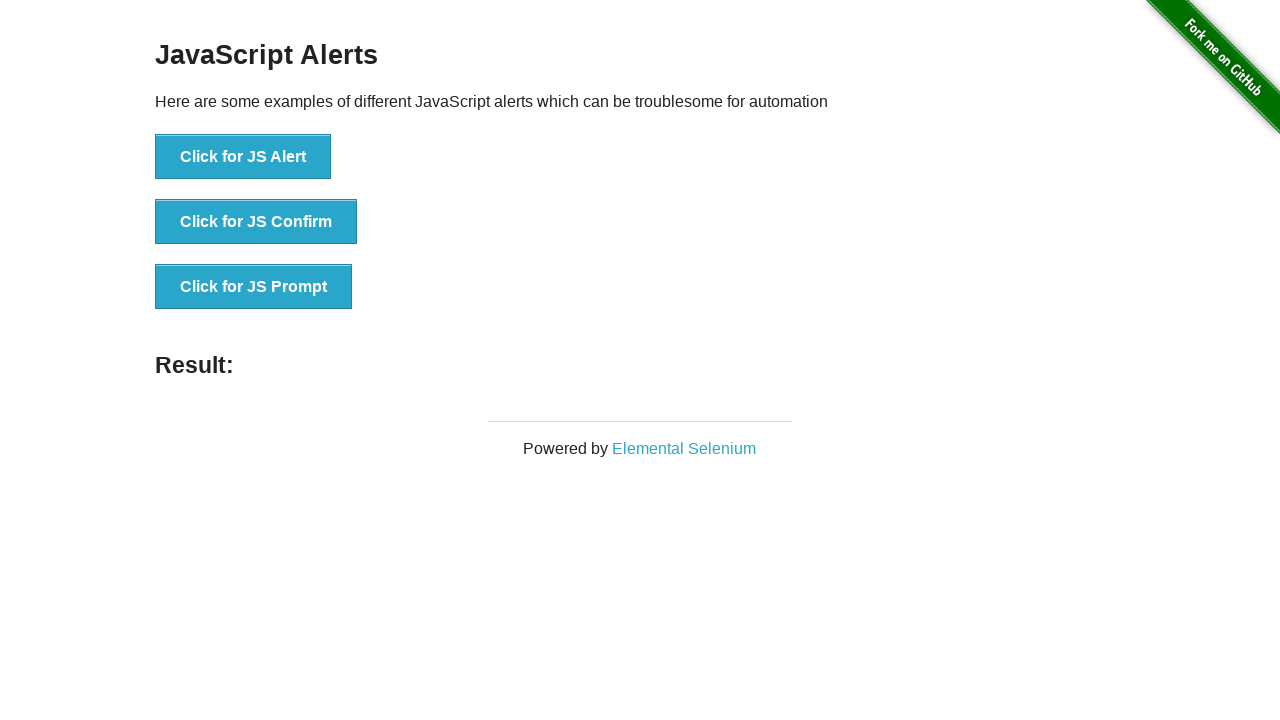

Set up dialog handler to accept alerts
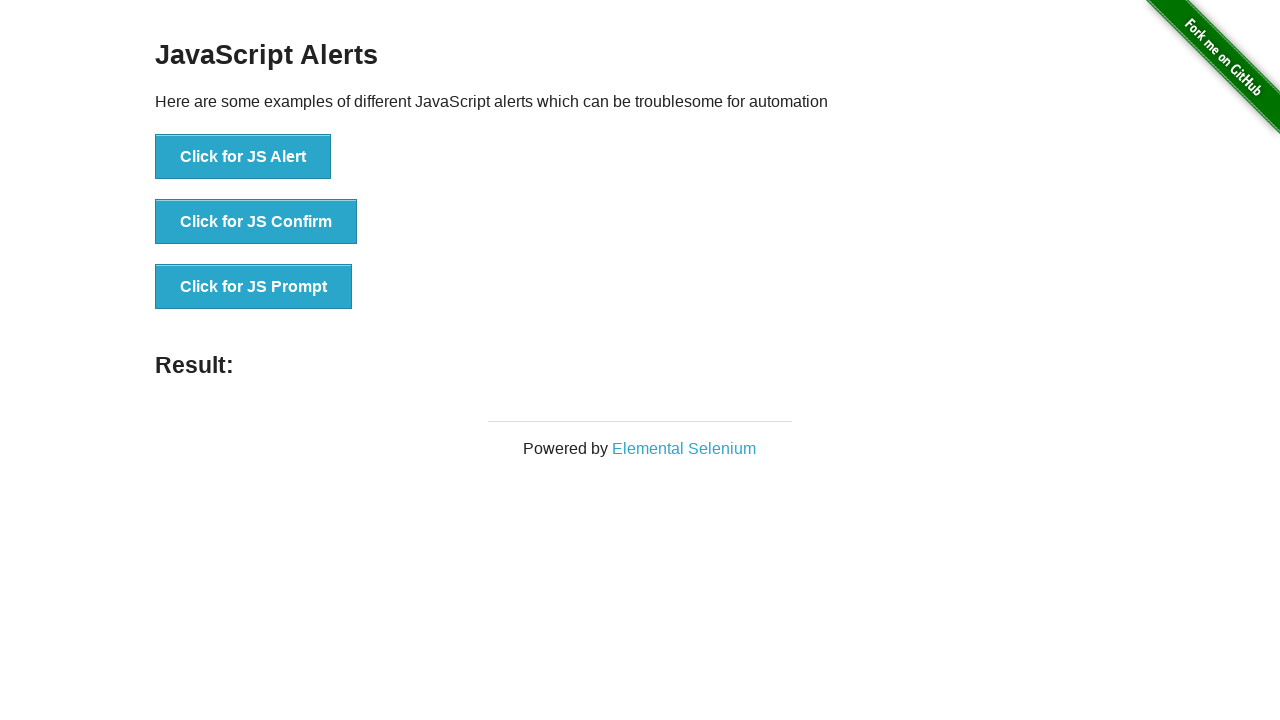

Clicked the first alert button at (243, 157) on ul[style] > li:nth-child(1) > button
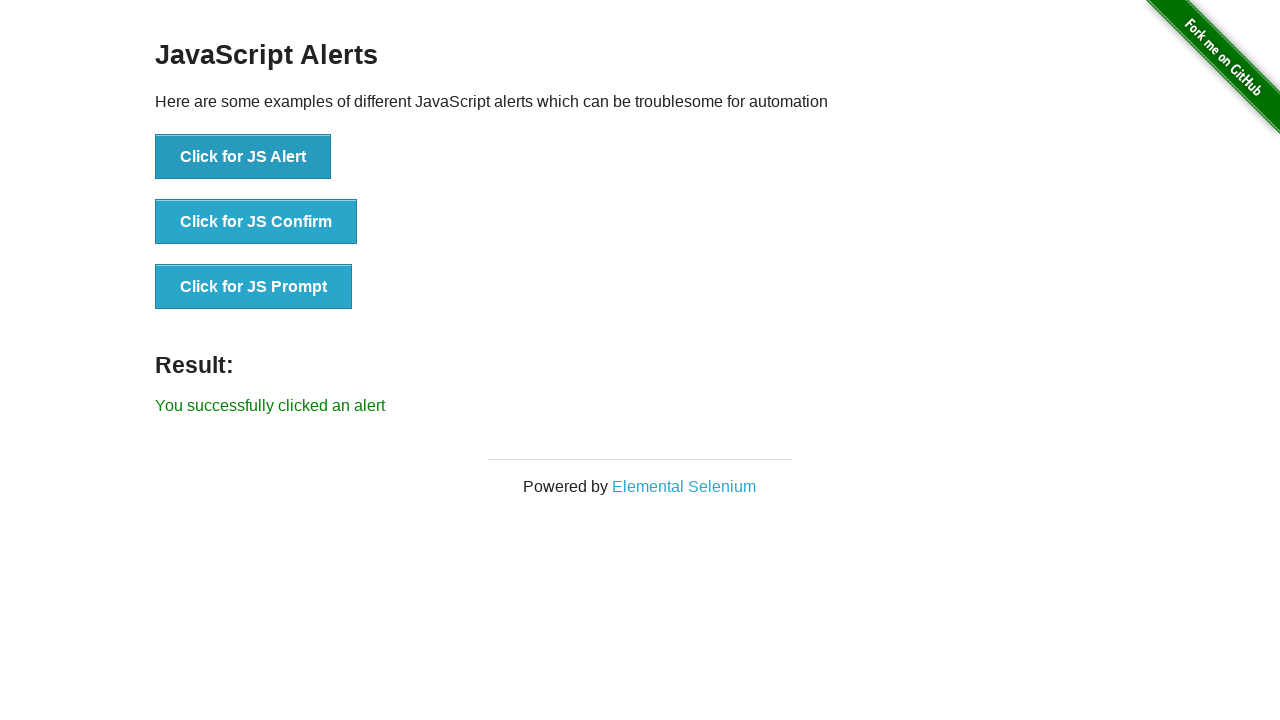

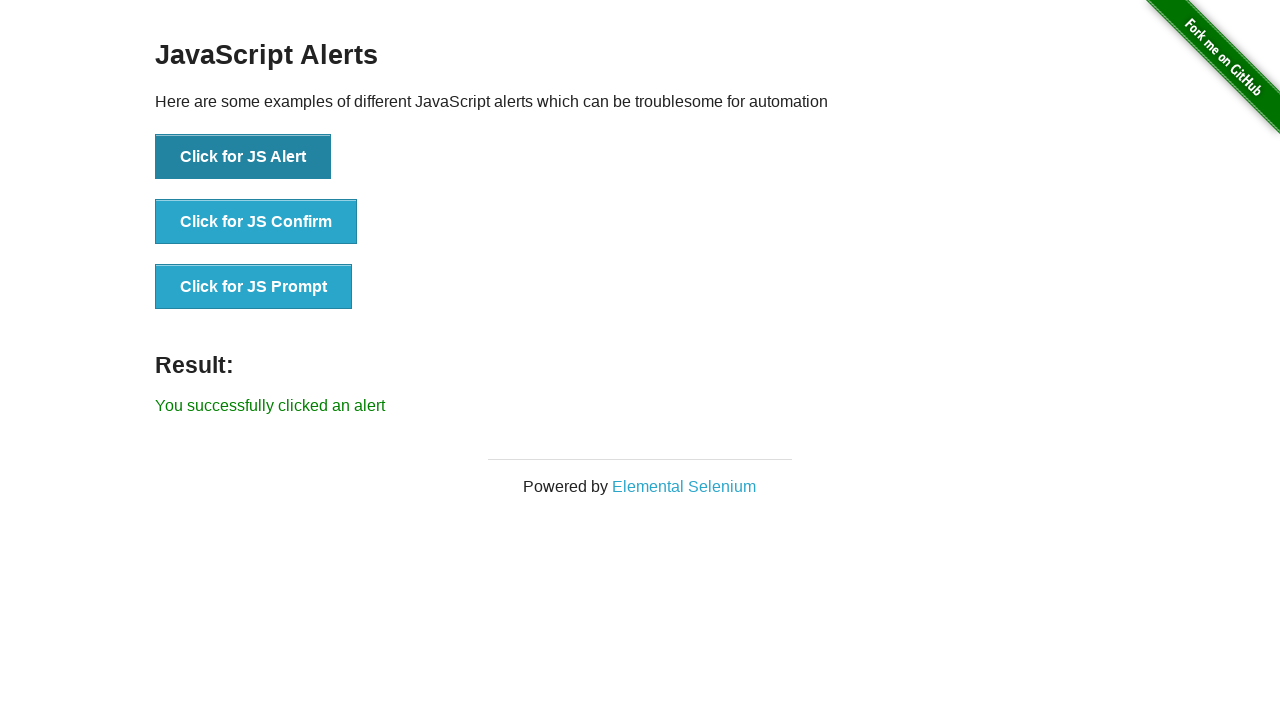